Tests browser window handling functionality by clicking a button that opens a new window and verifying that two windows are open

Starting URL: https://demoqa.com/browser-windows

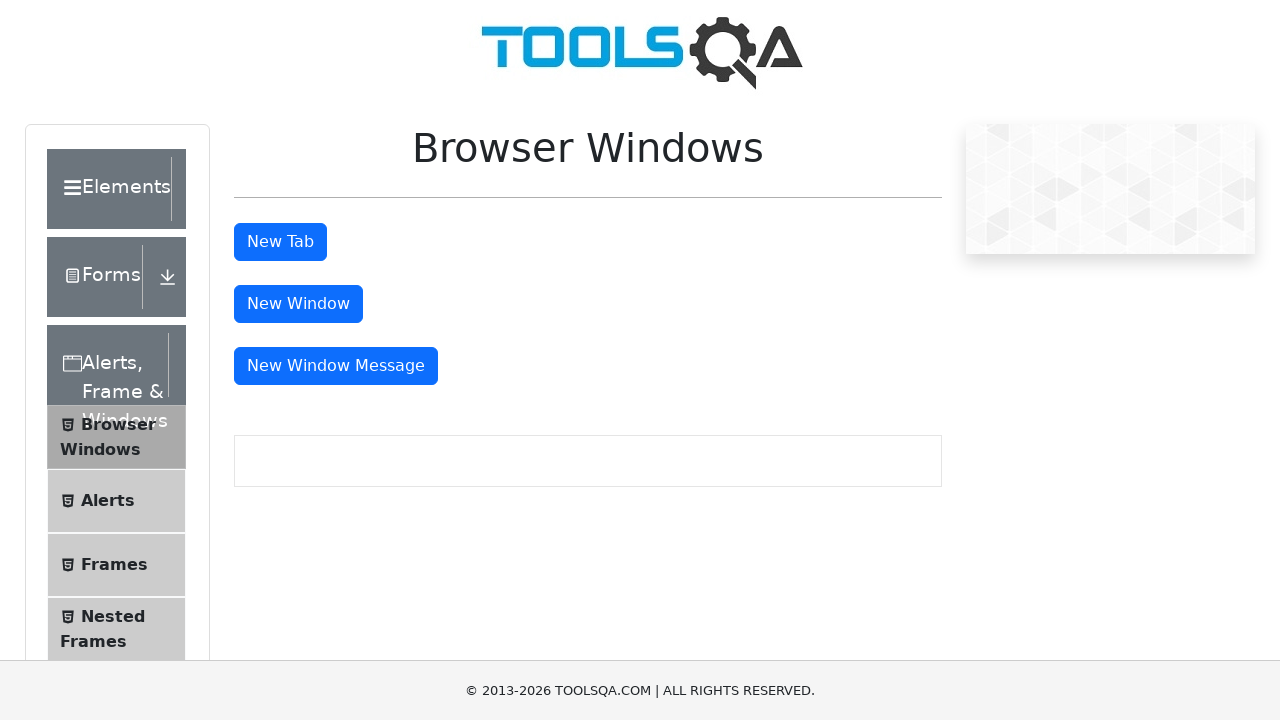

Clicked button to open a new window at (298, 304) on #windowButton
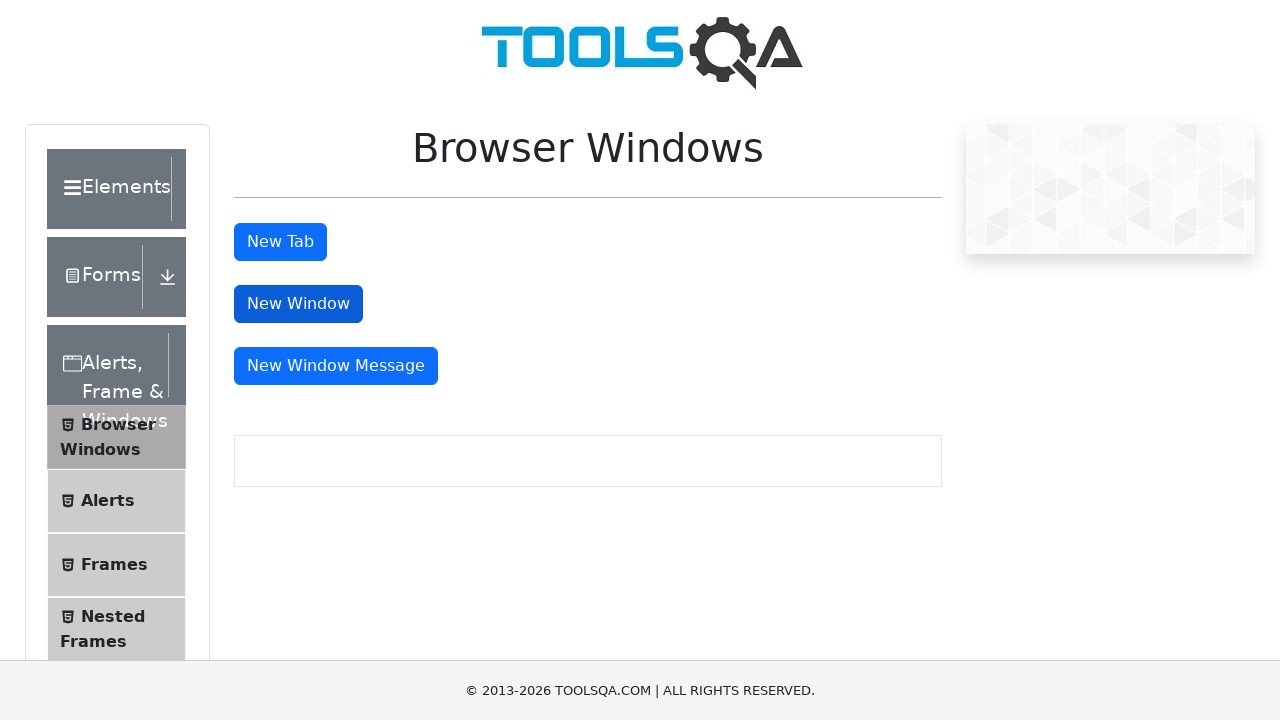

Waited for new window to open
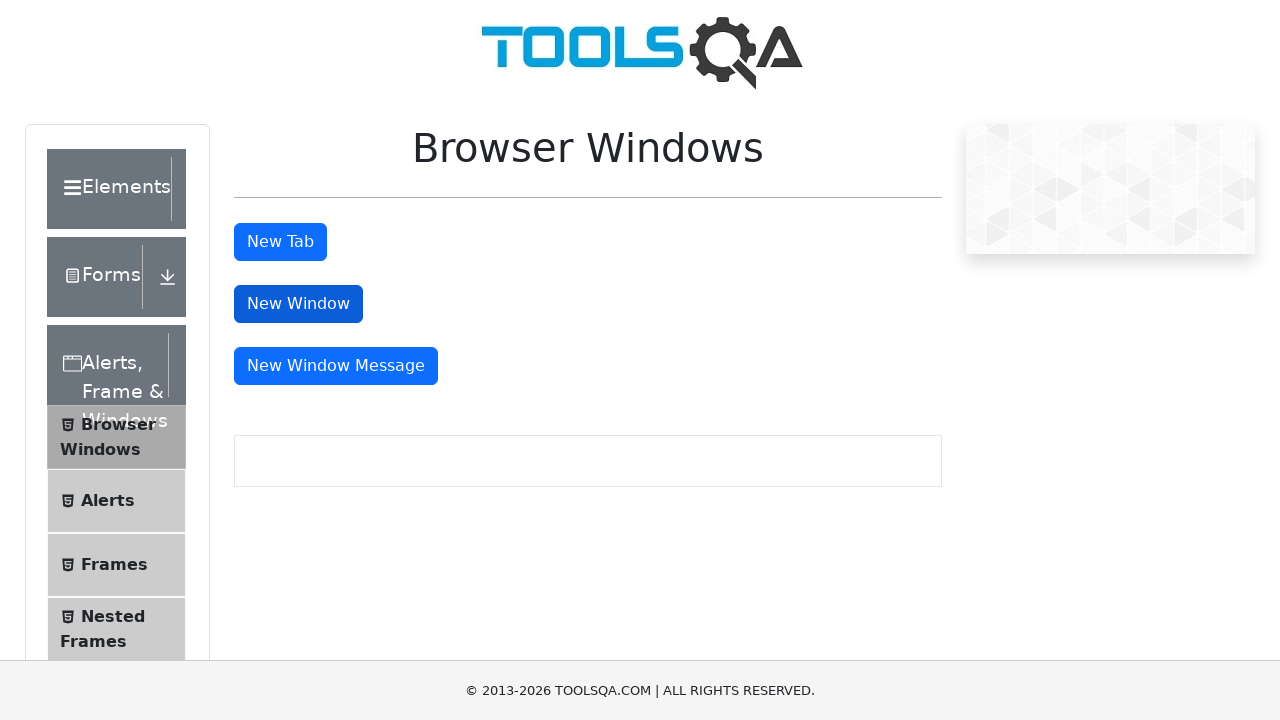

Retrieved all open pages from context
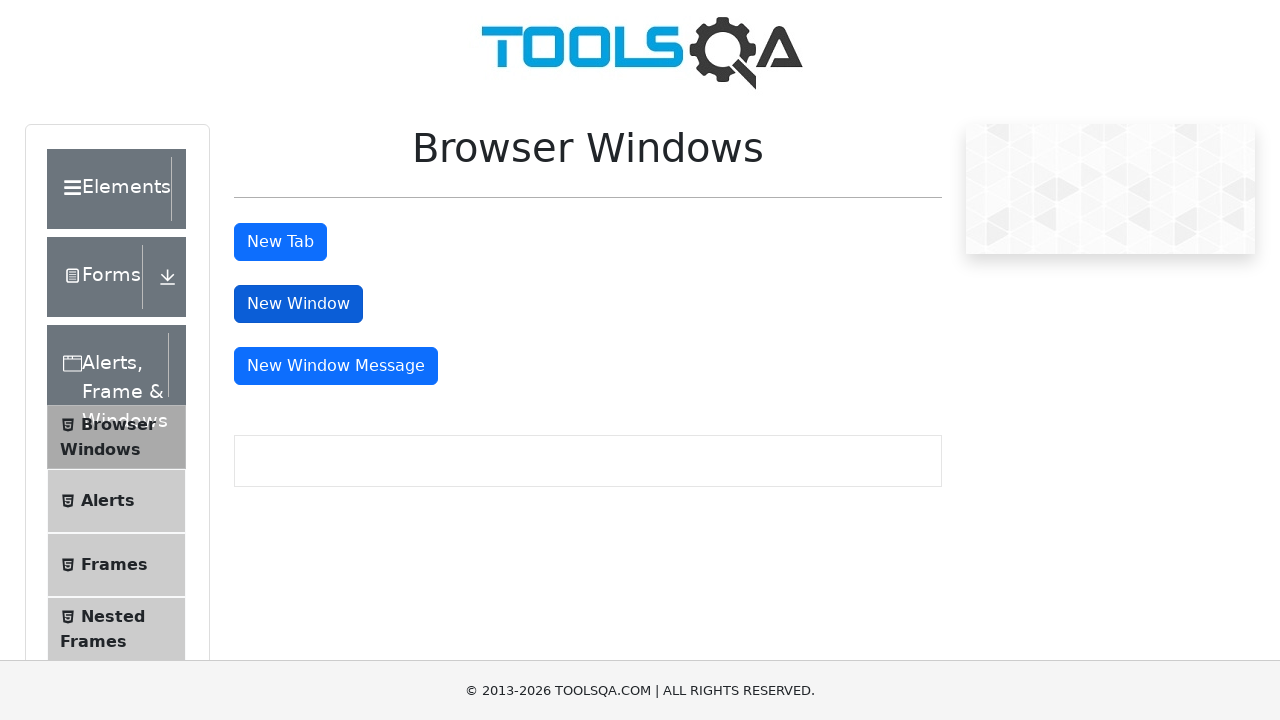

Verified that exactly 2 windows are open
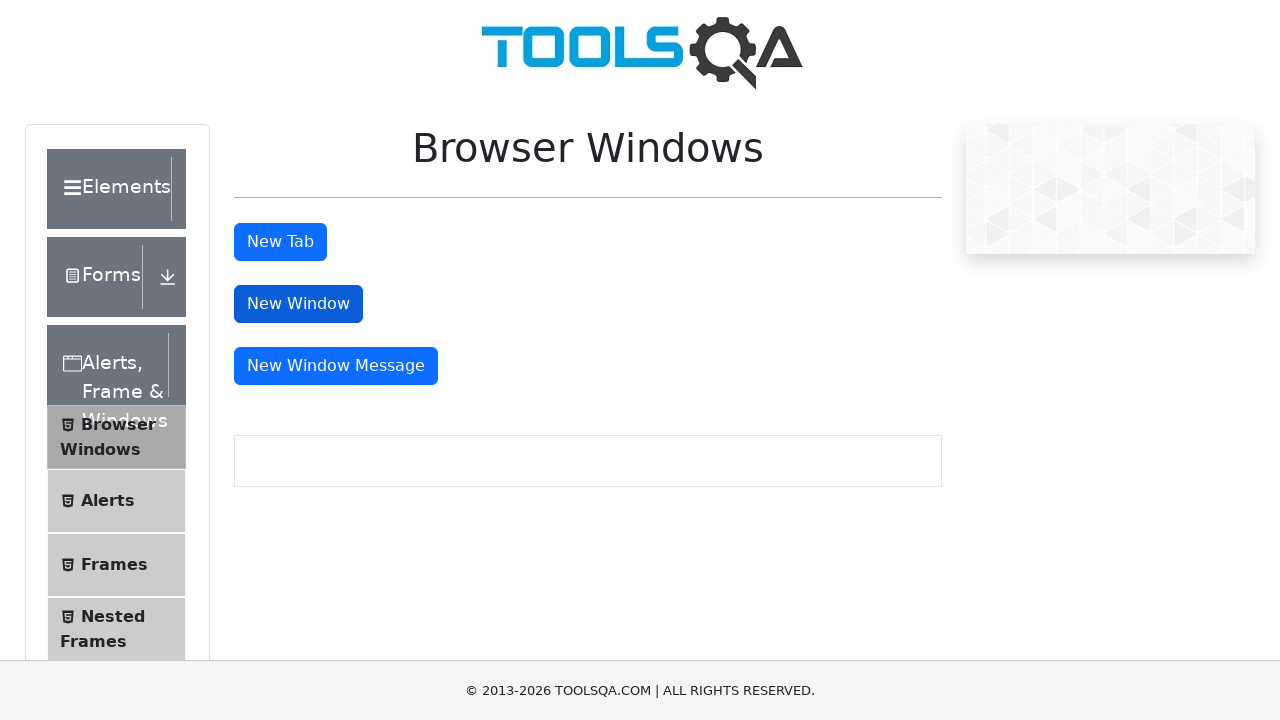

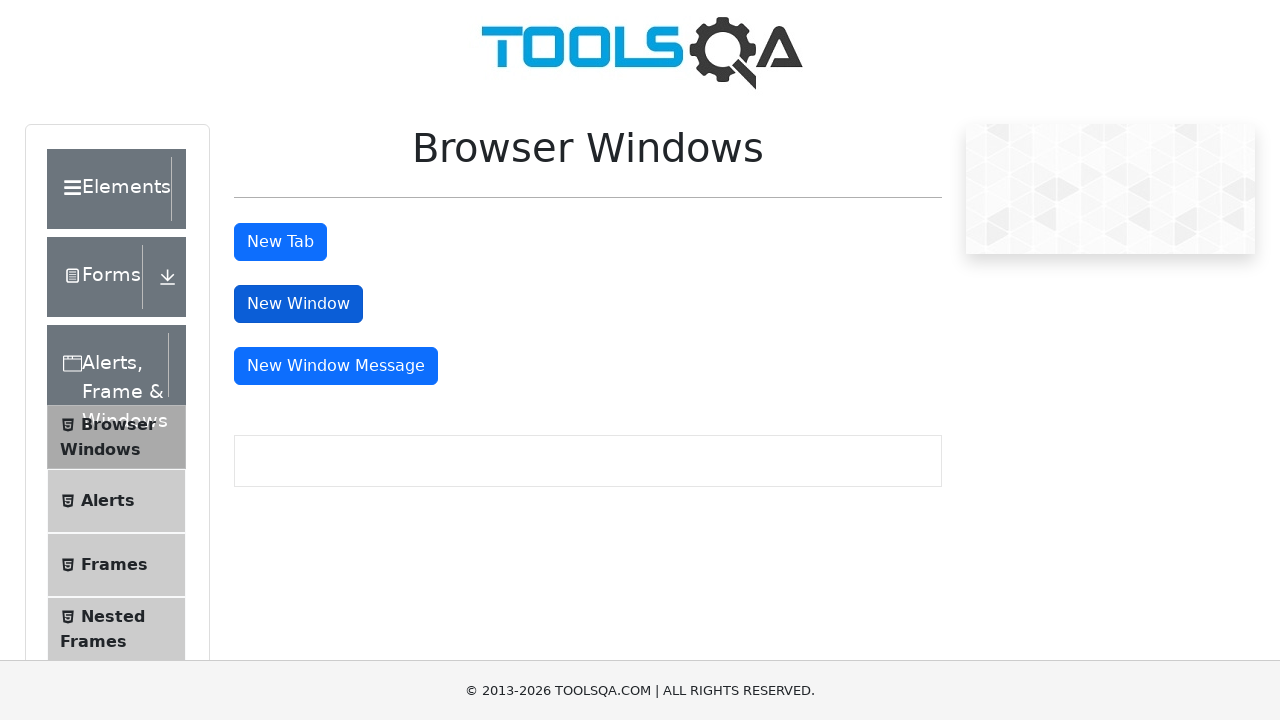